Tests un-marking completed todo items by unchecking their checkboxes

Starting URL: https://demo.playwright.dev/todomvc

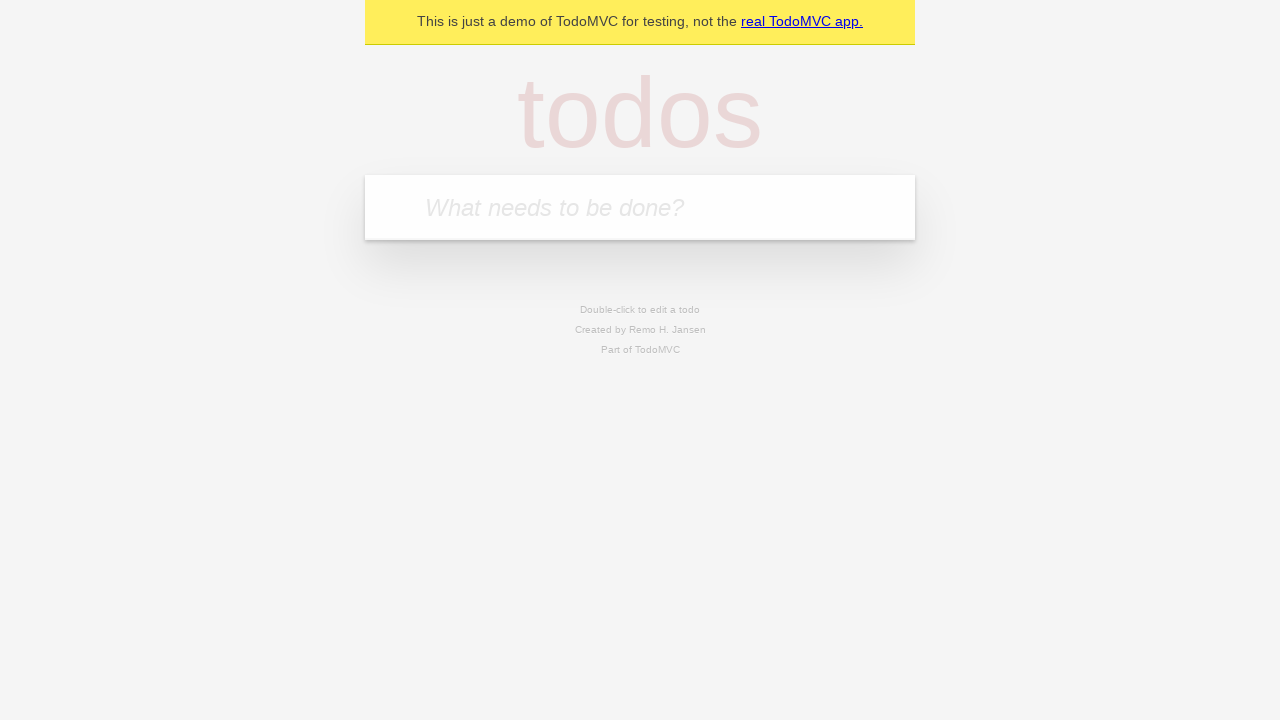

Filled todo input with 'buy some cheese' on internal:attr=[placeholder="What needs to be done?"i]
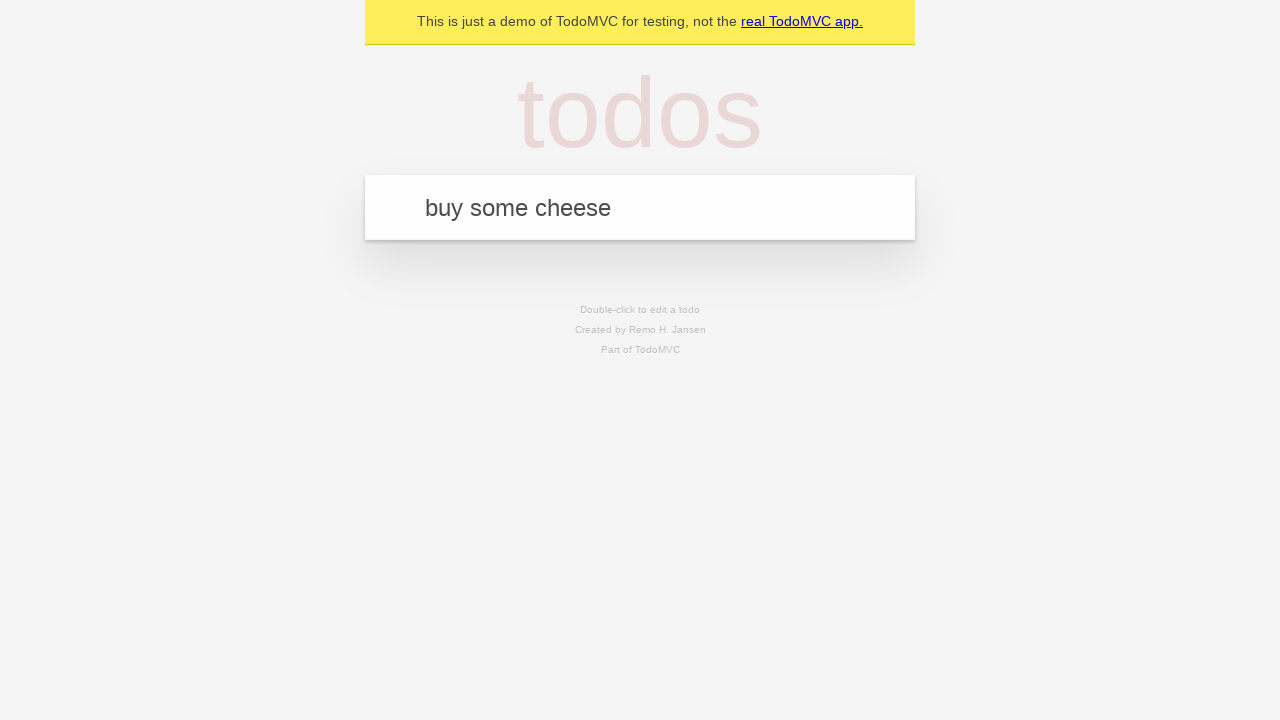

Pressed Enter to create first todo item on internal:attr=[placeholder="What needs to be done?"i]
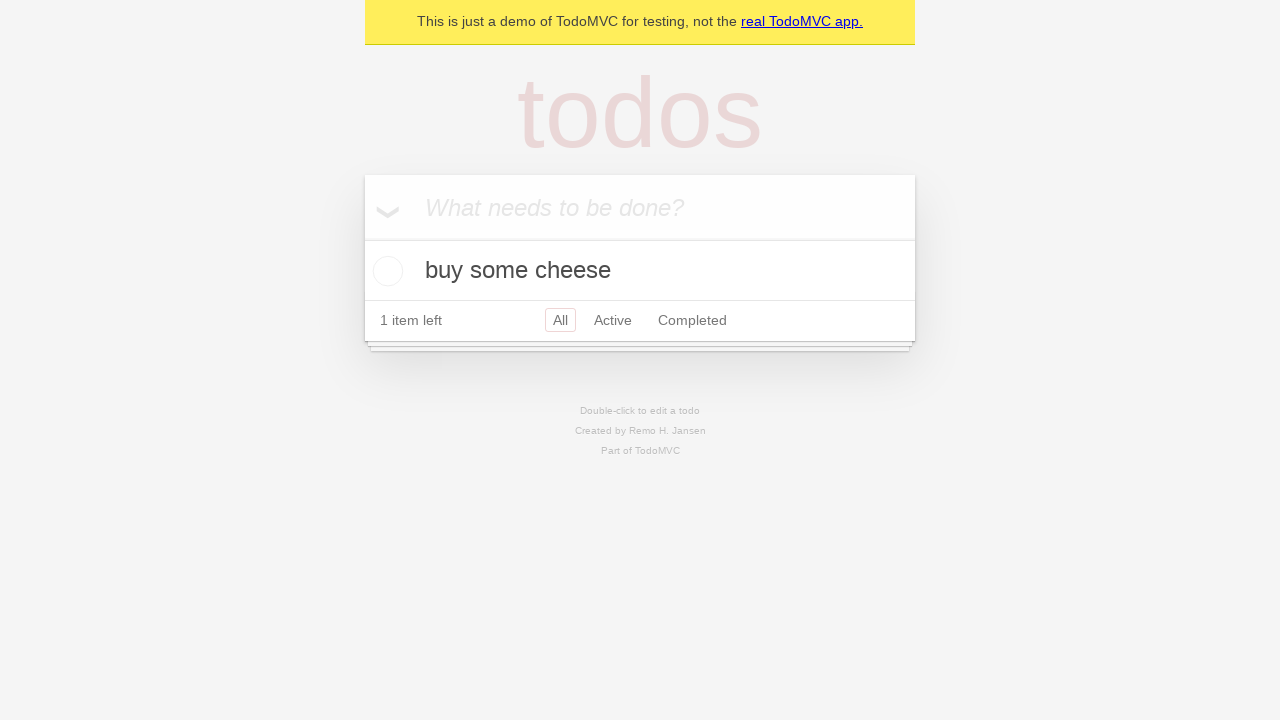

Filled todo input with 'feed the cat' on internal:attr=[placeholder="What needs to be done?"i]
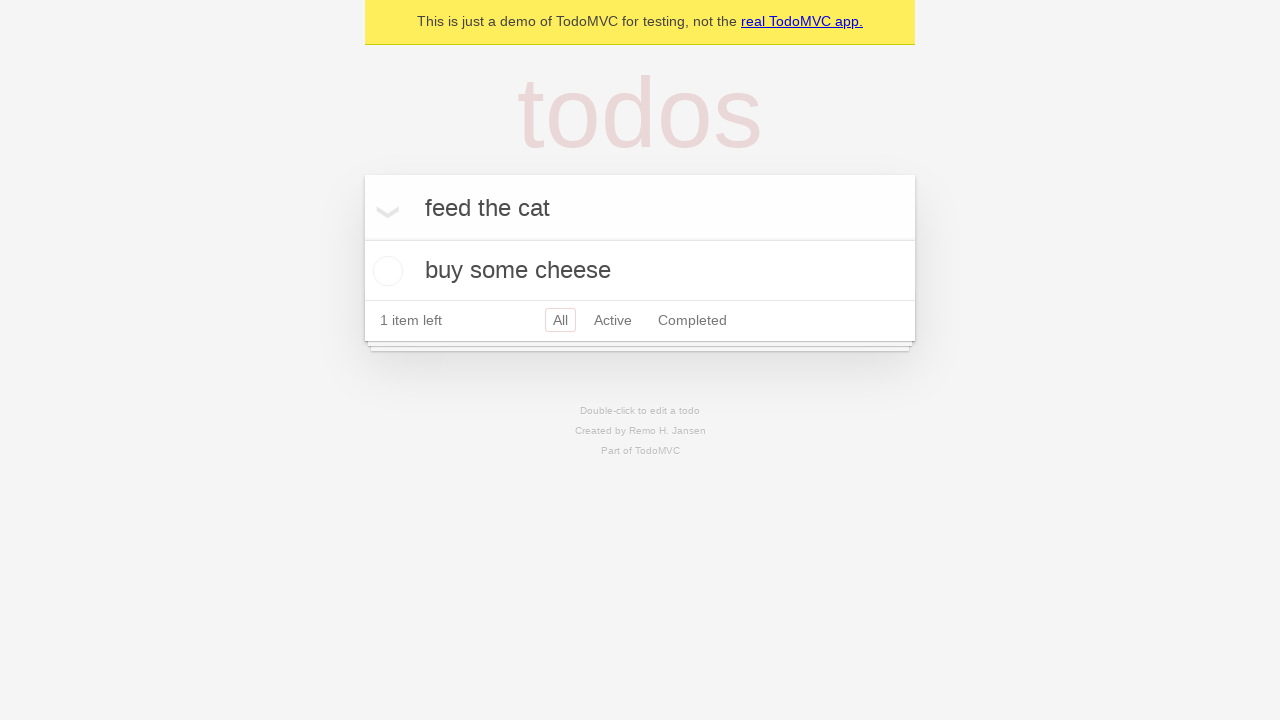

Pressed Enter to create second todo item on internal:attr=[placeholder="What needs to be done?"i]
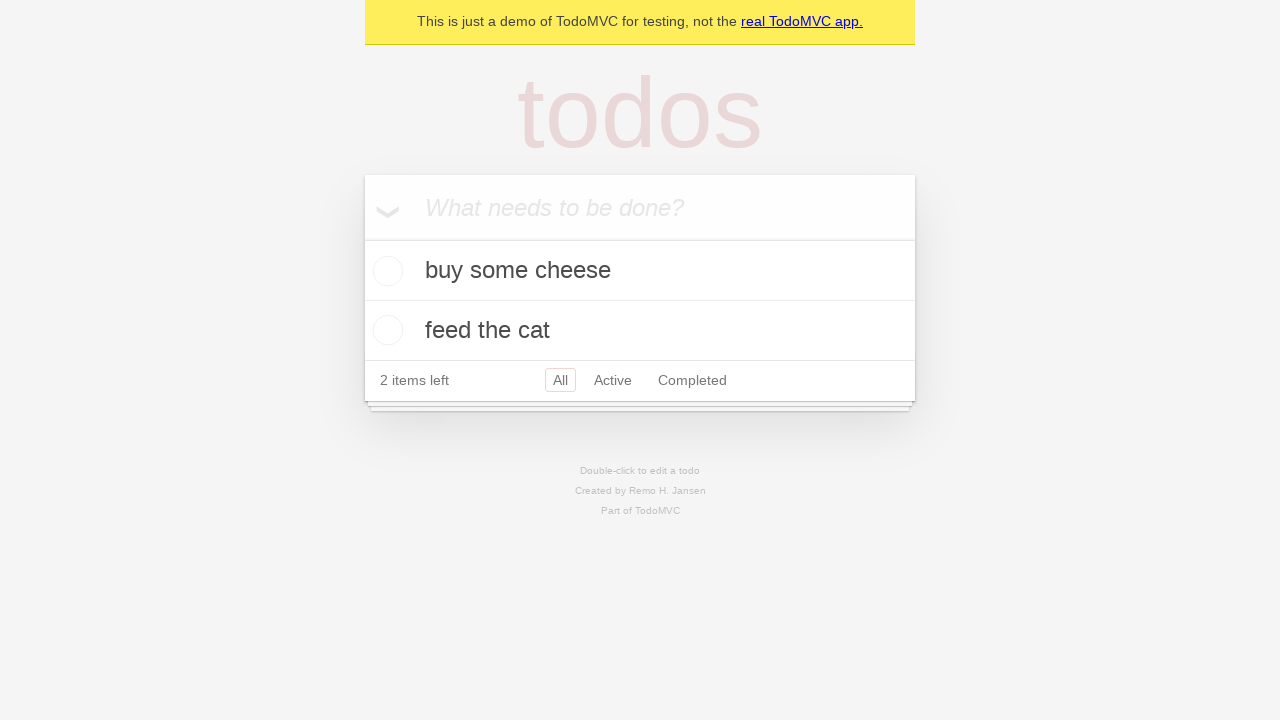

Waited for both todo items to be created
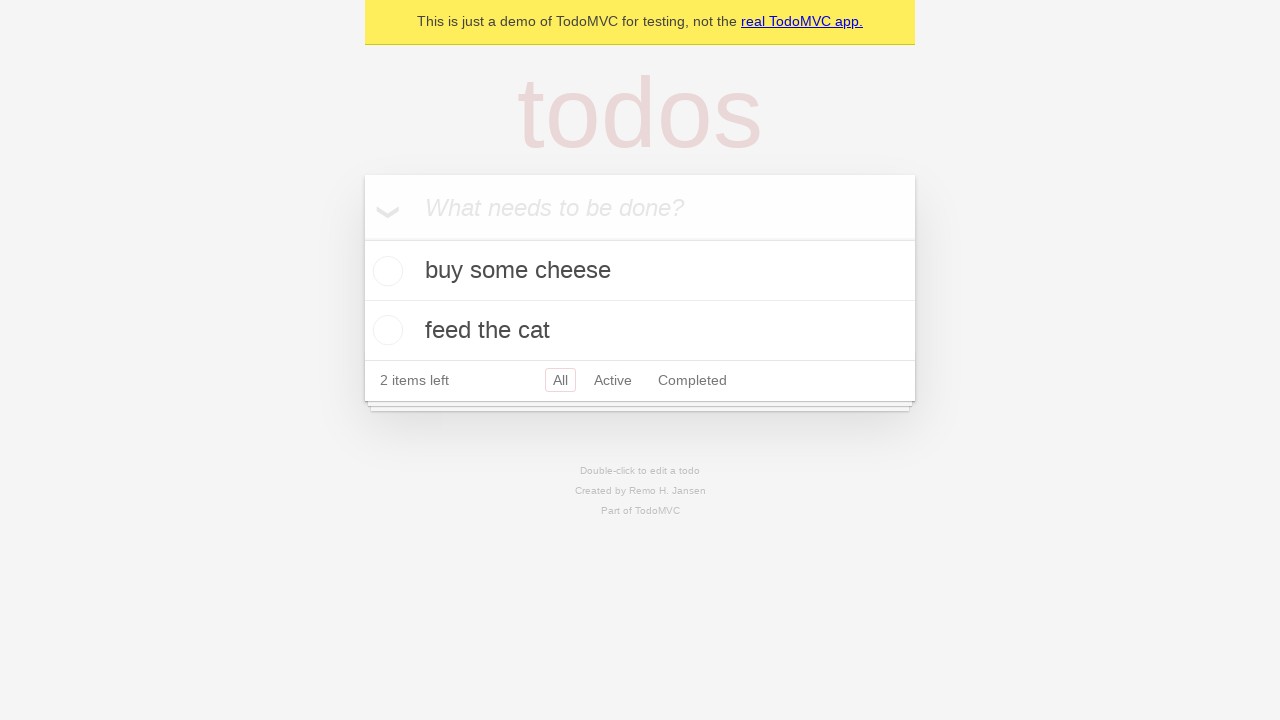

Located the first todo item
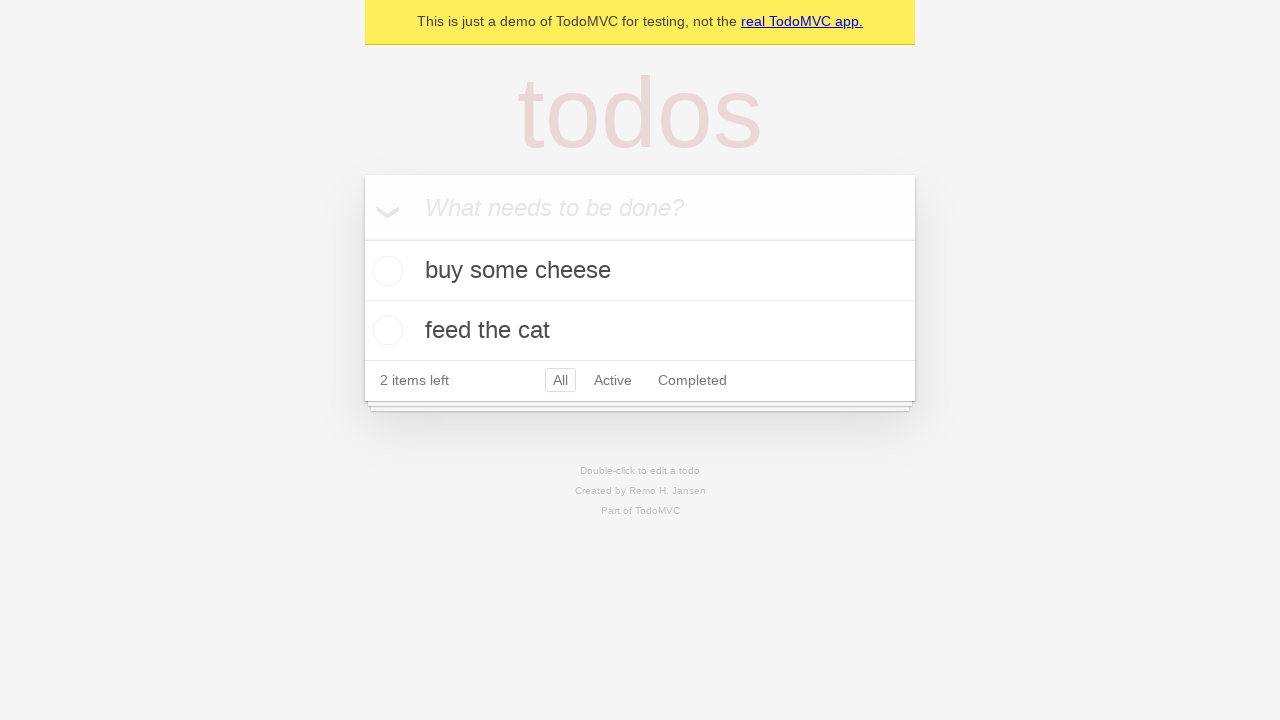

Located the checkbox for the first todo item
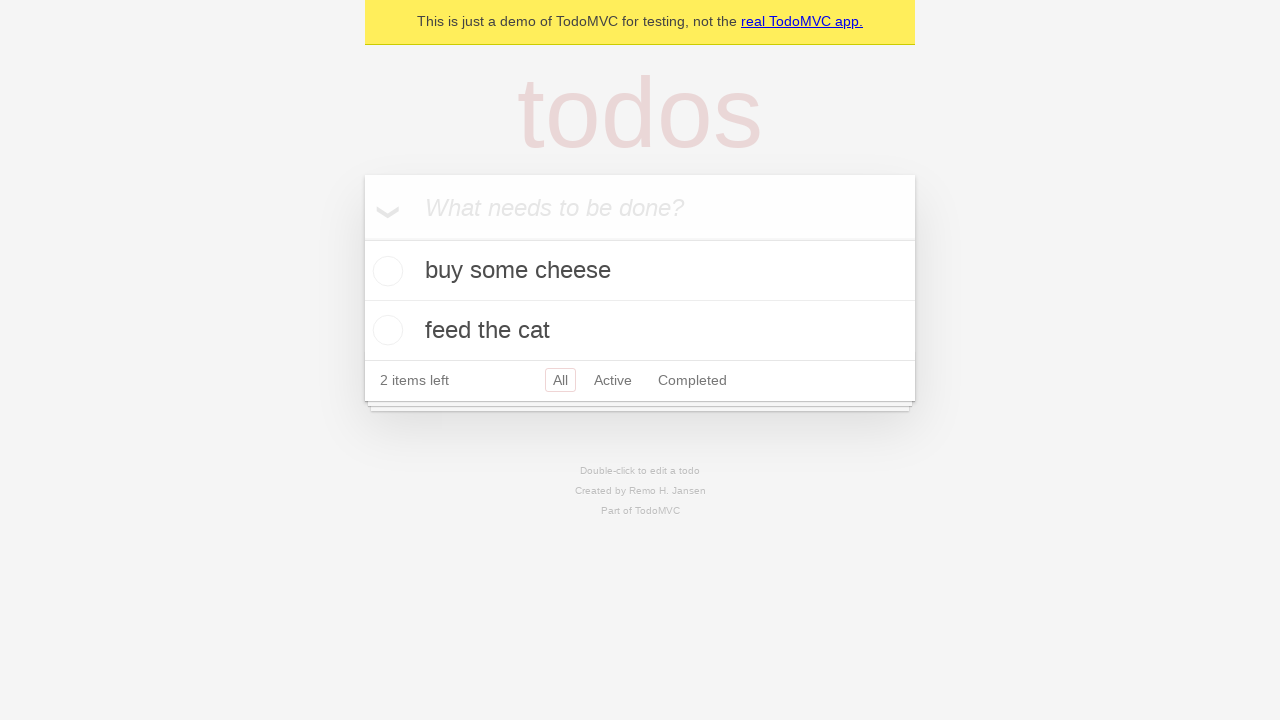

Checked the first todo item's checkbox to mark it complete at (385, 271) on internal:testid=[data-testid="todo-item"s] >> nth=0 >> internal:role=checkbox
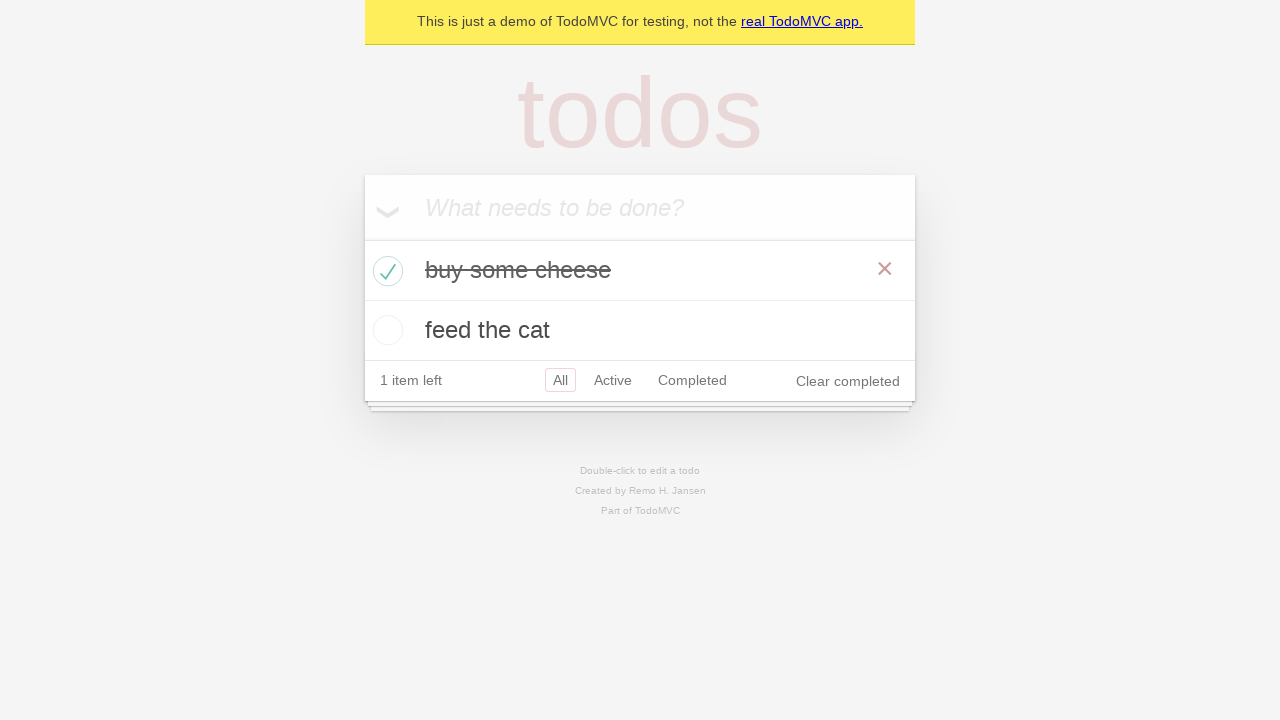

Unchecked the first todo item's checkbox to mark it incomplete at (385, 271) on internal:testid=[data-testid="todo-item"s] >> nth=0 >> internal:role=checkbox
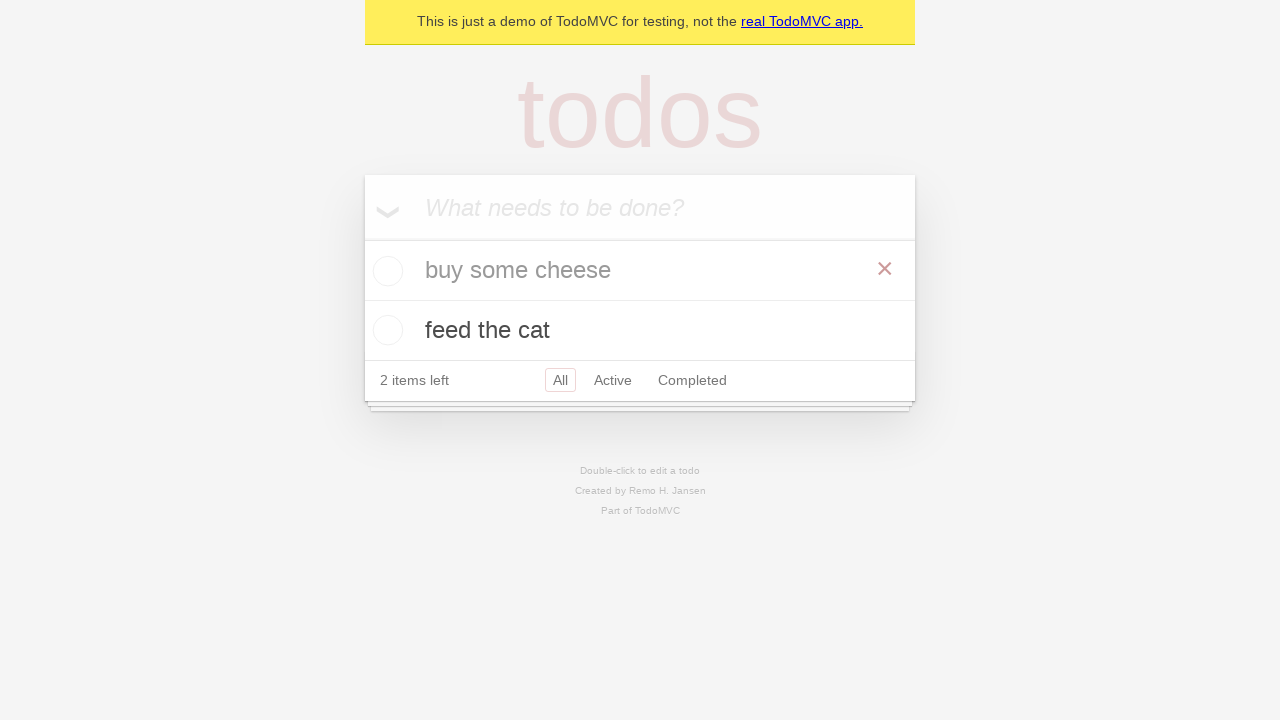

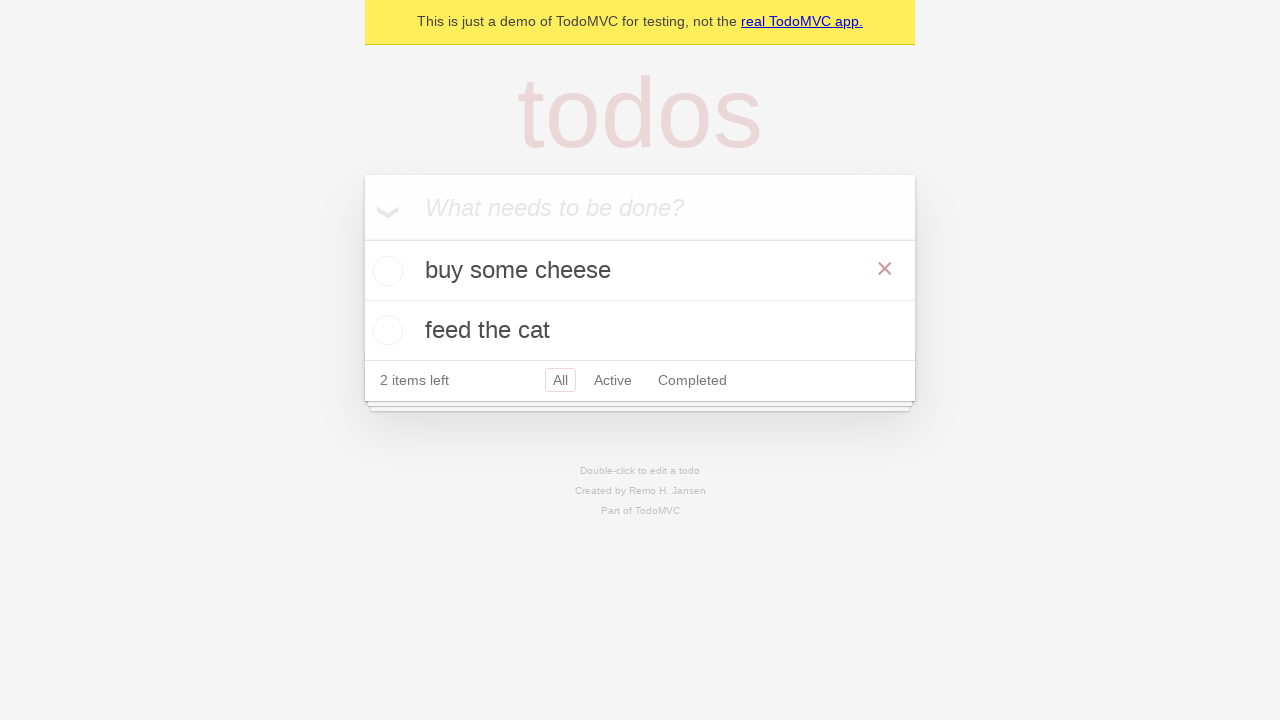